Tests that enabling edit mode focuses the input and hides other controls

Starting URL: https://todomvc.com/examples/typescript-angular/#/

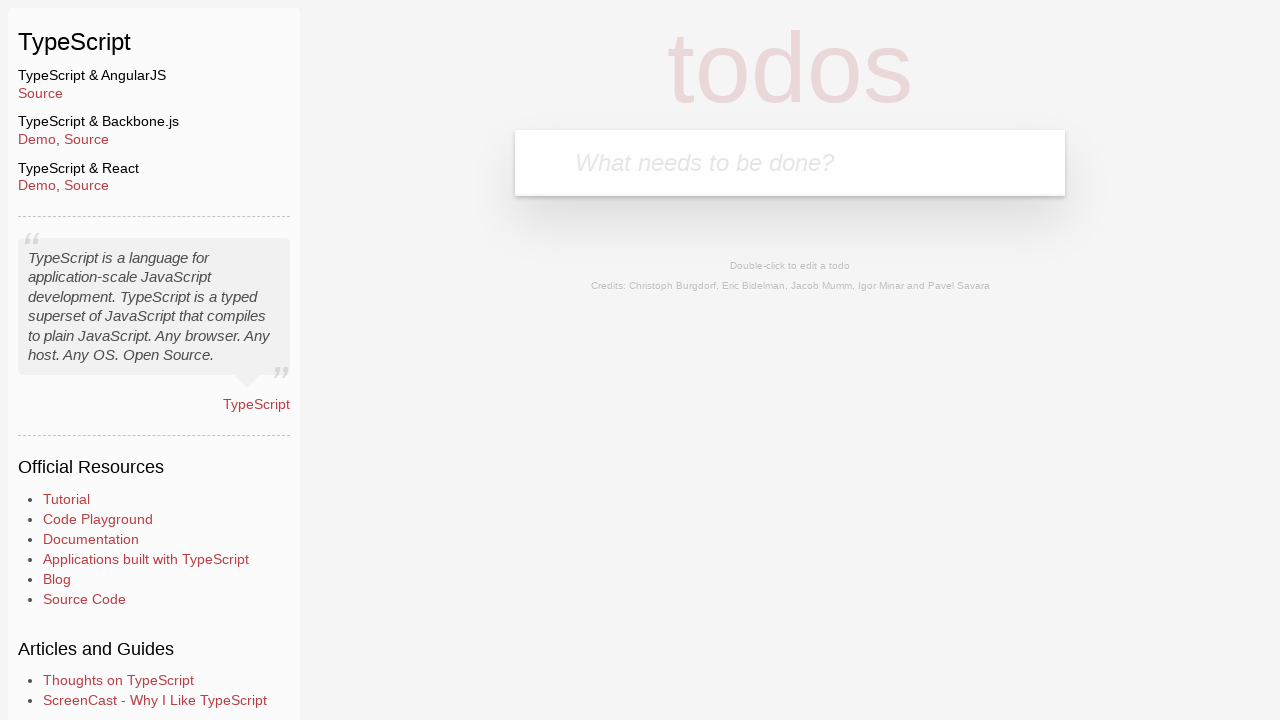

Filled new todo input field with 'Lorem' on input.new-todo
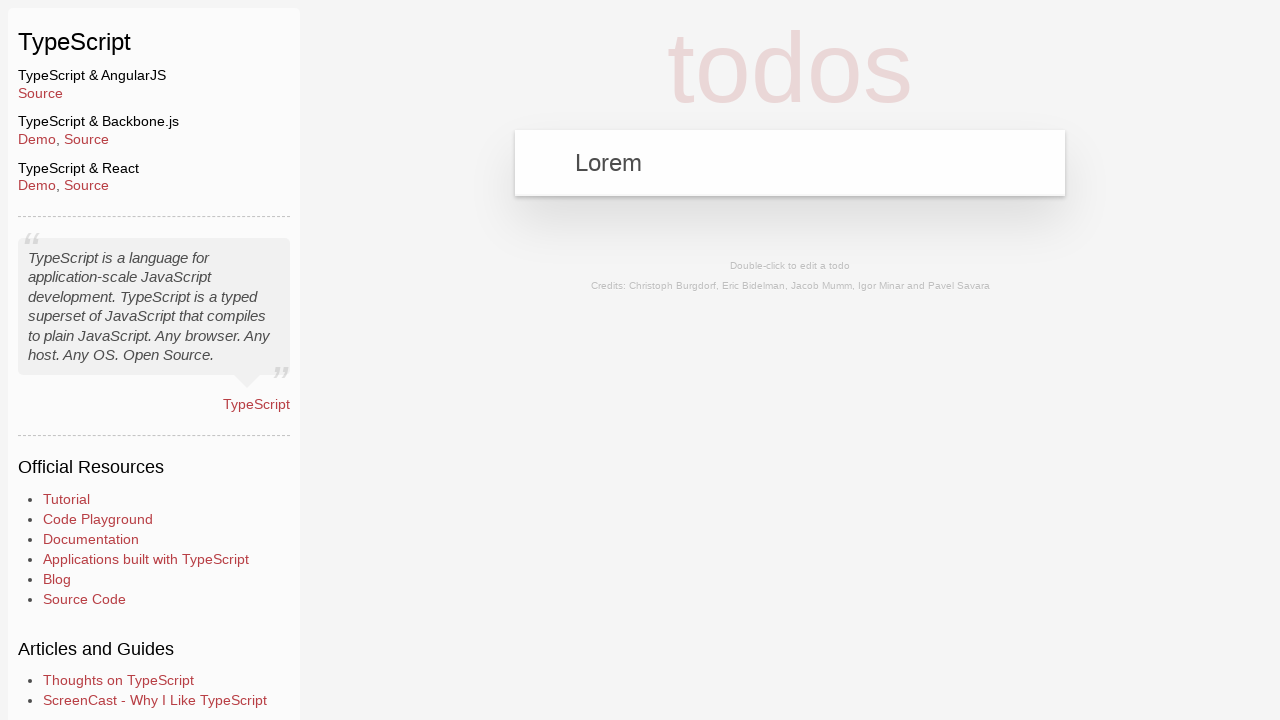

Pressed Enter to add the todo item on input.new-todo
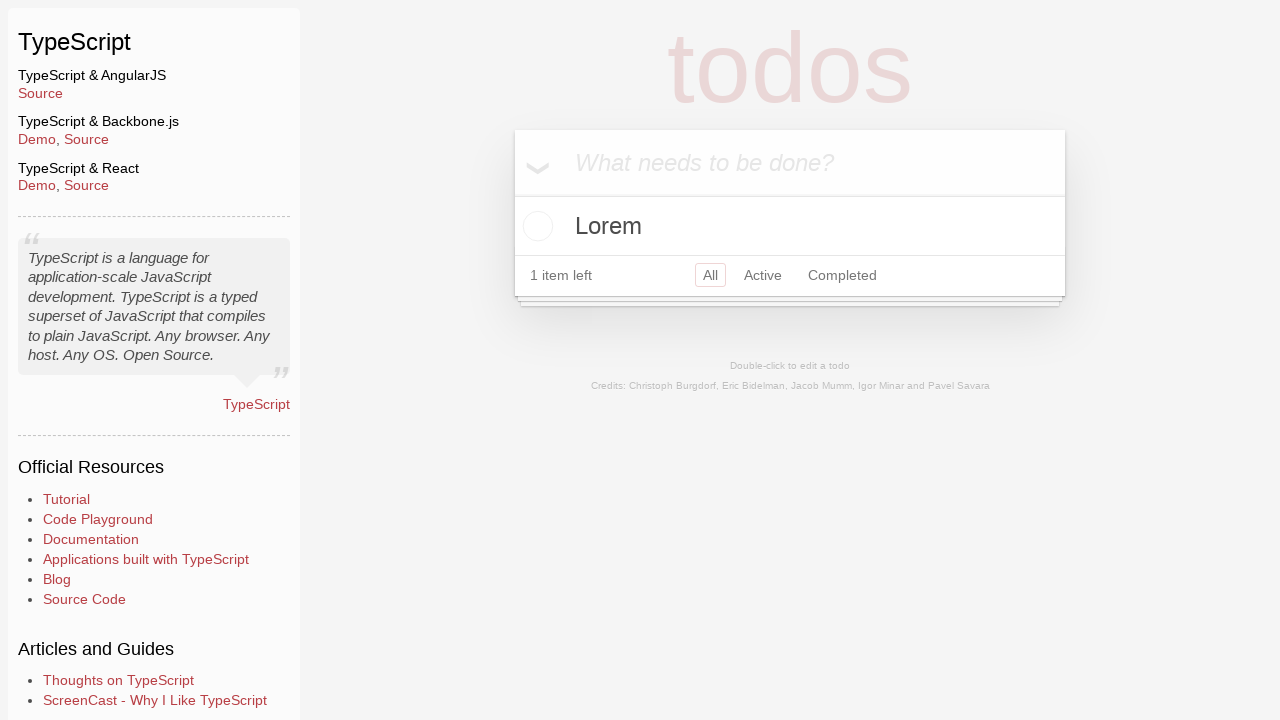

Double-clicked the 'Lorem' todo label to enter edit mode at (790, 226) on label:has-text('Lorem')
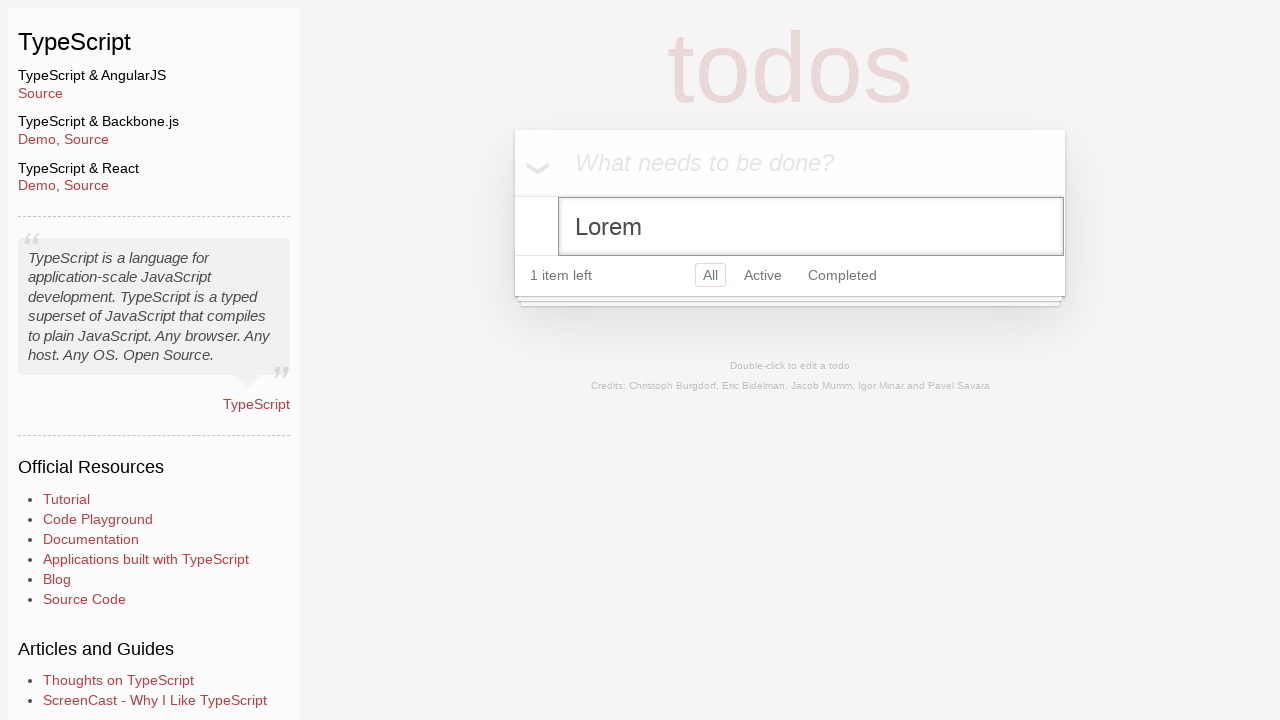

Edit input field is now focused
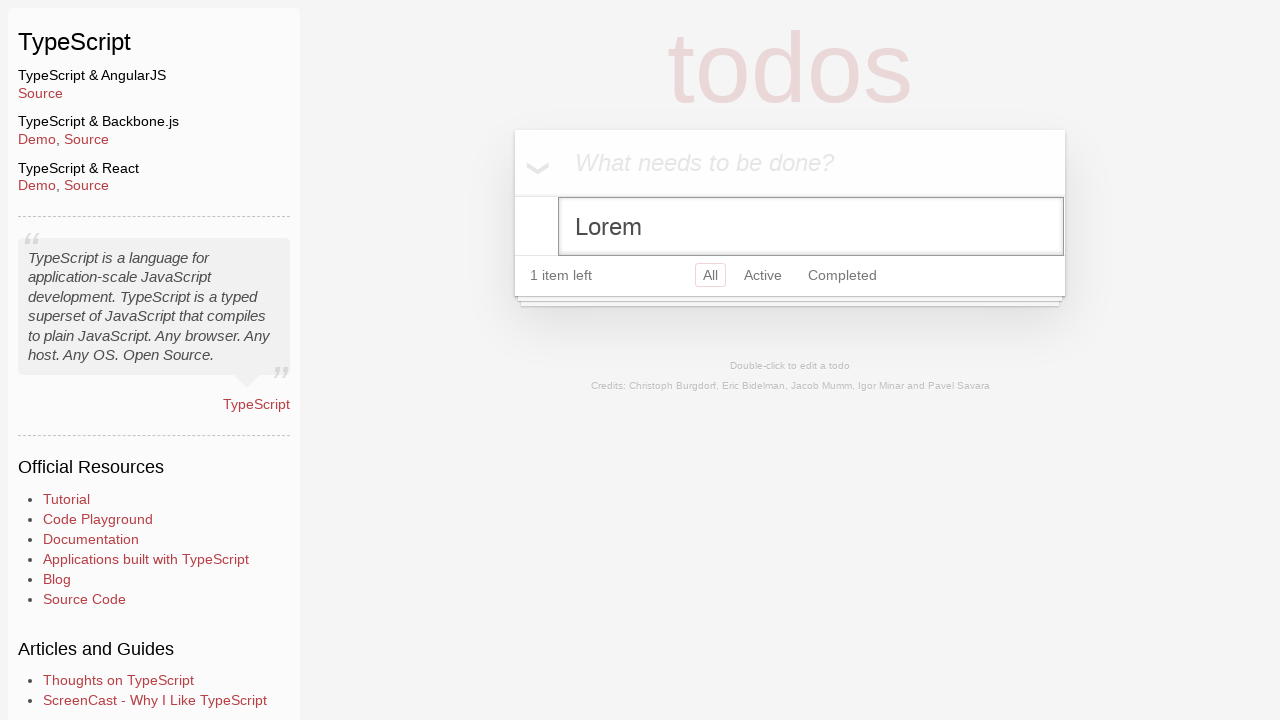

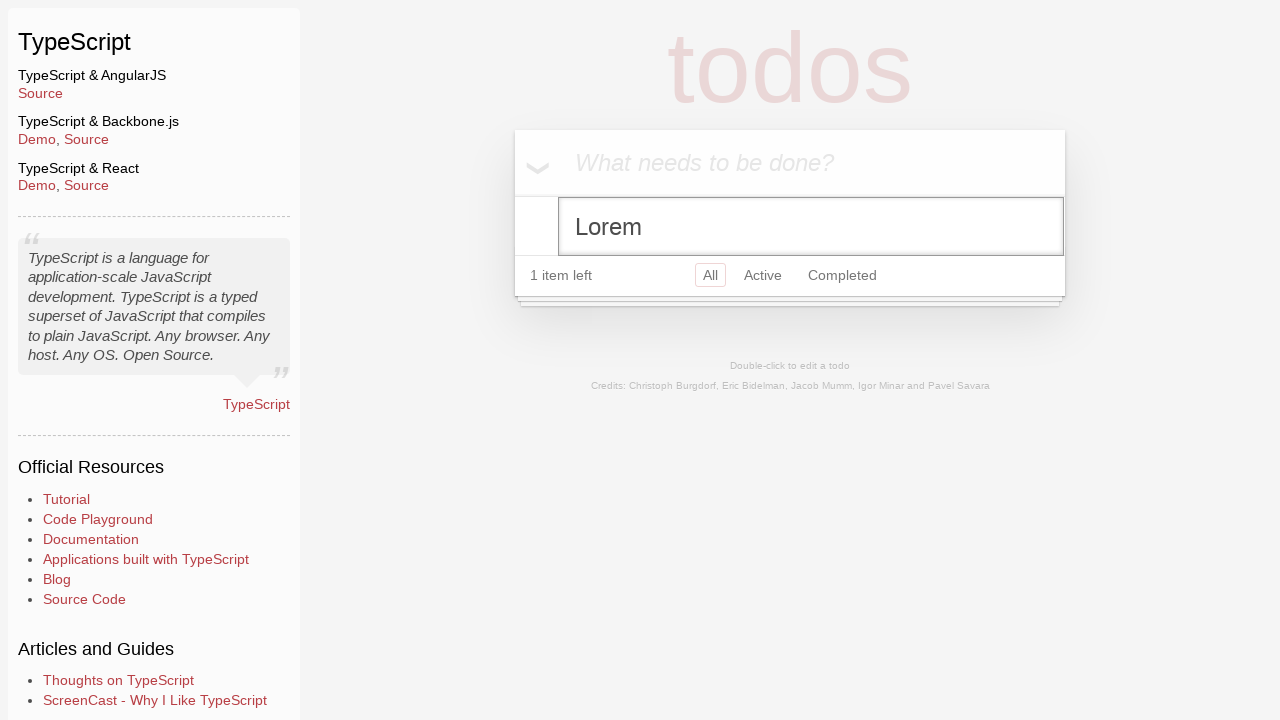